Tests the Playwright documentation site by clicking the "Get started" link and verifying that the Installation heading is visible on the page.

Starting URL: https://playwright.dev/

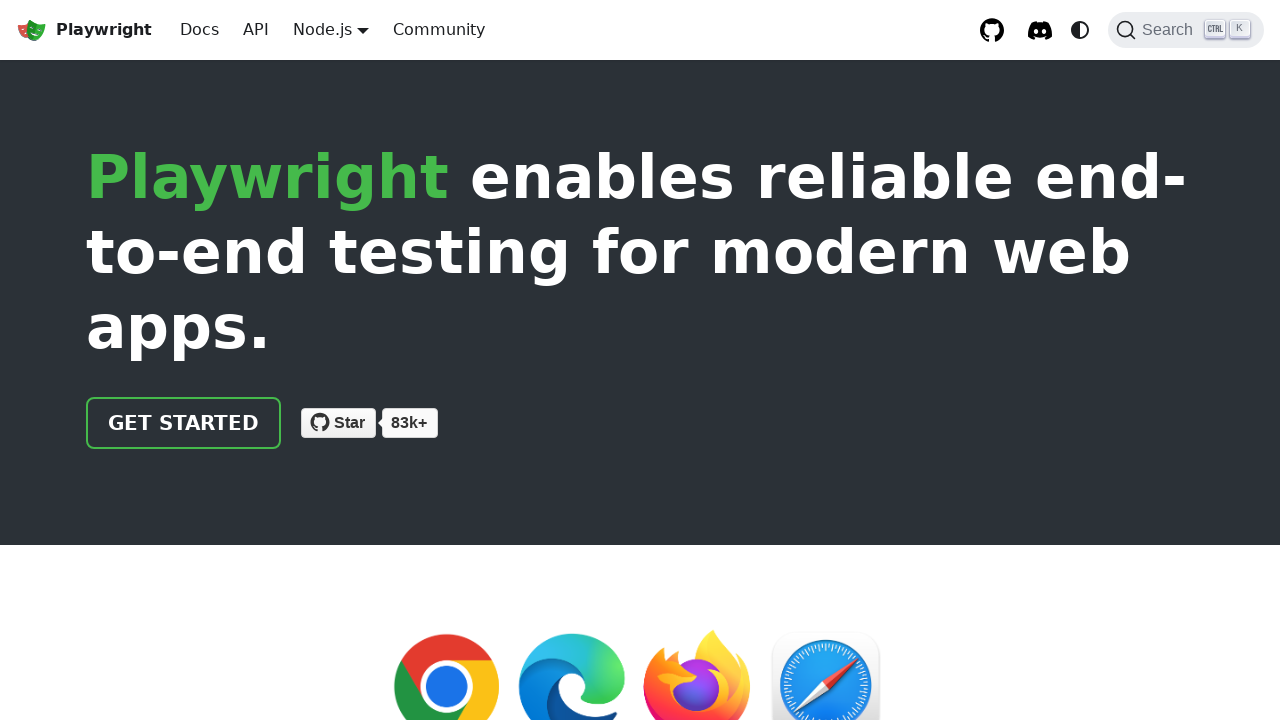

Clicked the 'Get started' link on Playwright documentation homepage at (184, 423) on internal:role=link[name="Get started"i]
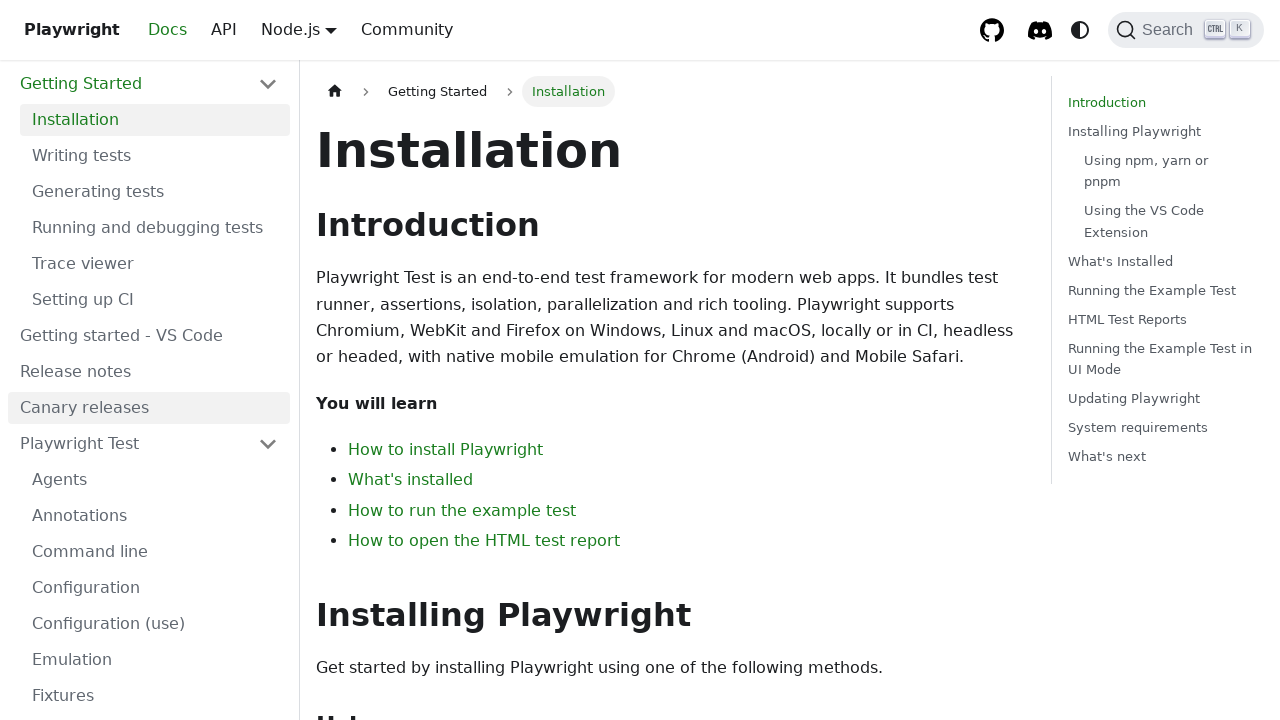

Installation heading is visible on the page
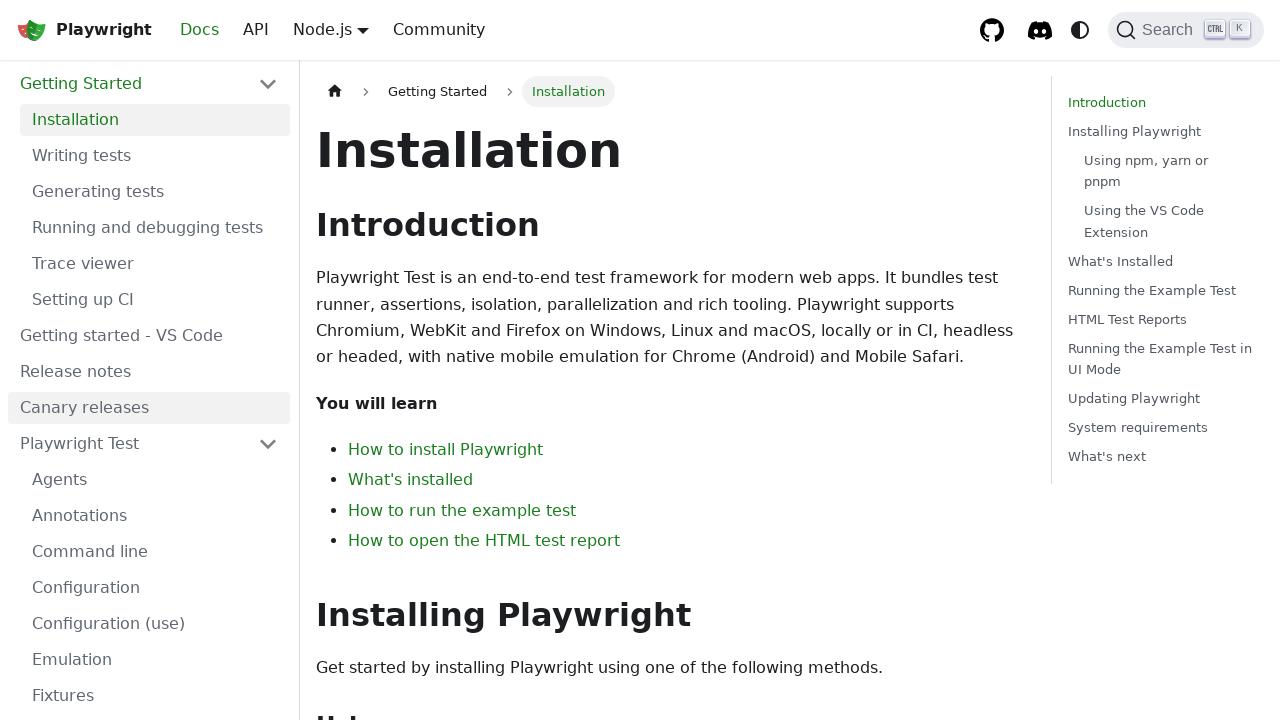

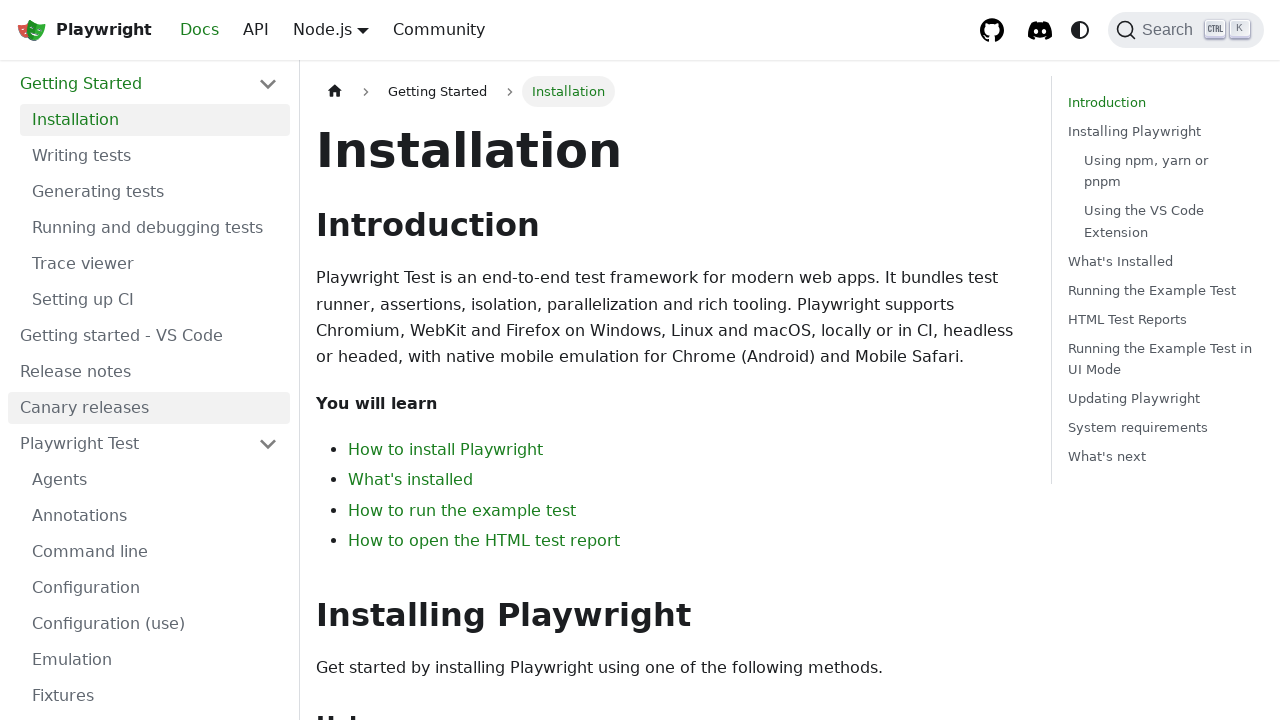